Tests handling of different JavaScript alert types - simple alert, confirmation dialog, and prompt dialog by clicking buttons and interacting with the alerts

Starting URL: https://syntaxprojects.com/javascript-alert-box-demo.php

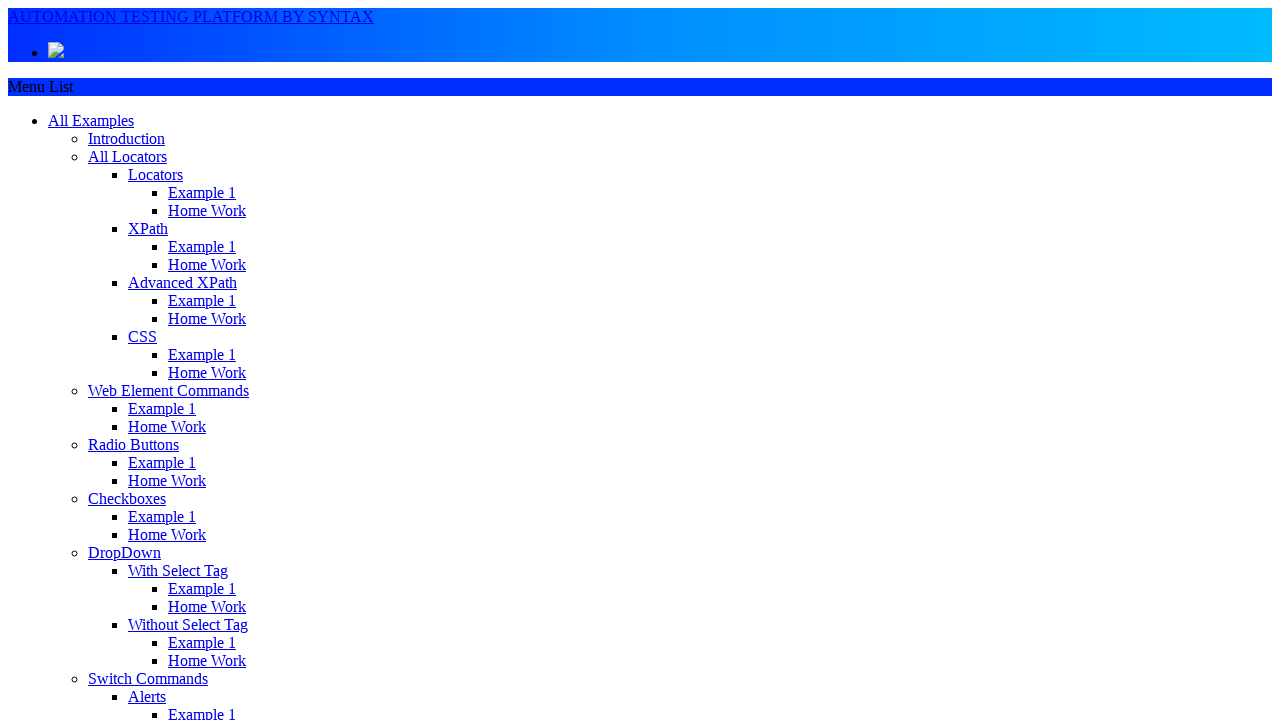

Clicked button to trigger simple alert at (44, 361) on xpath=//button[@onclick='myAlertFunction()']
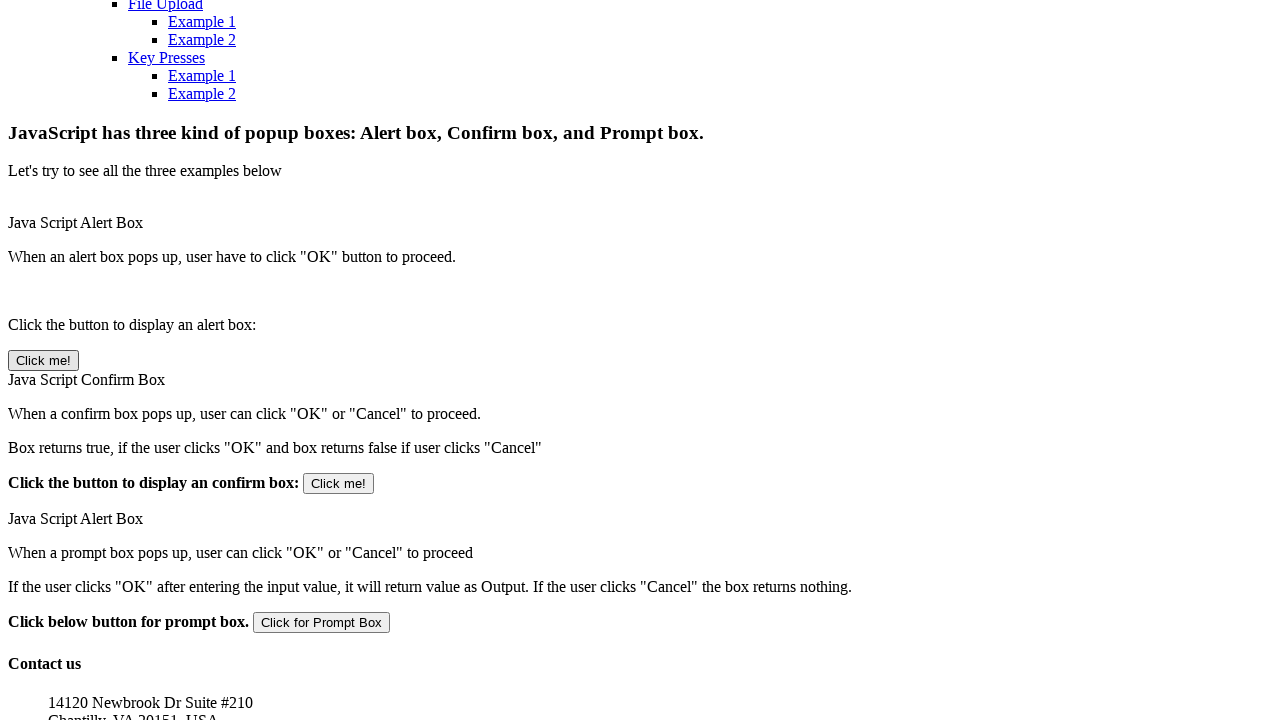

Set up dialog handler to accept simple alert
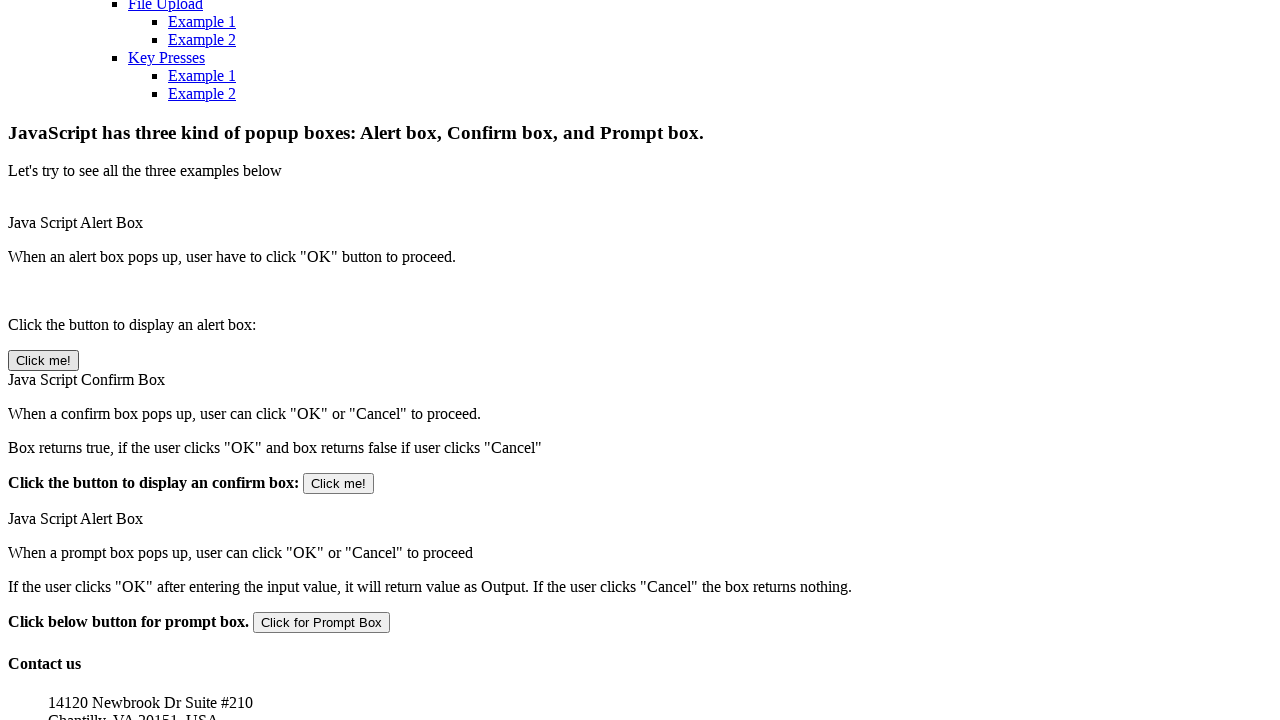

Clicked button to trigger confirmation dialog at (338, 484) on xpath=//button[@onclick='myConfirmFunction()']
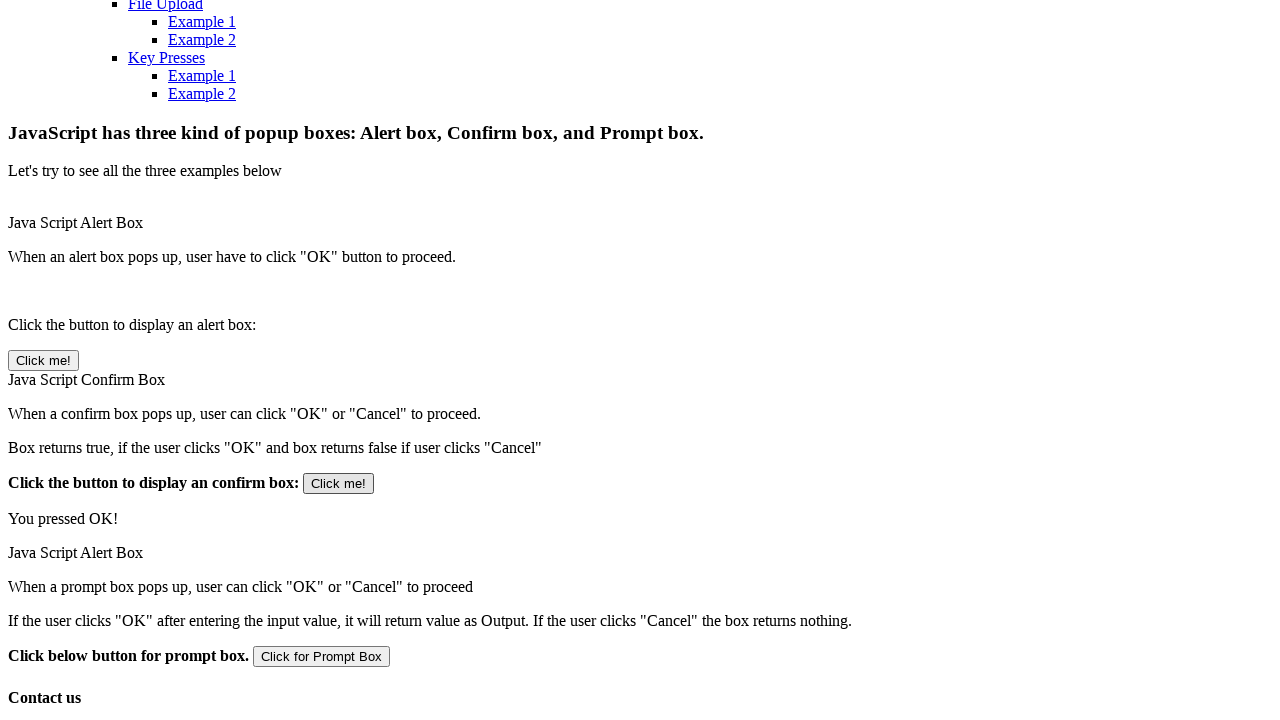

Set up dialog handler to dismiss confirmation dialog
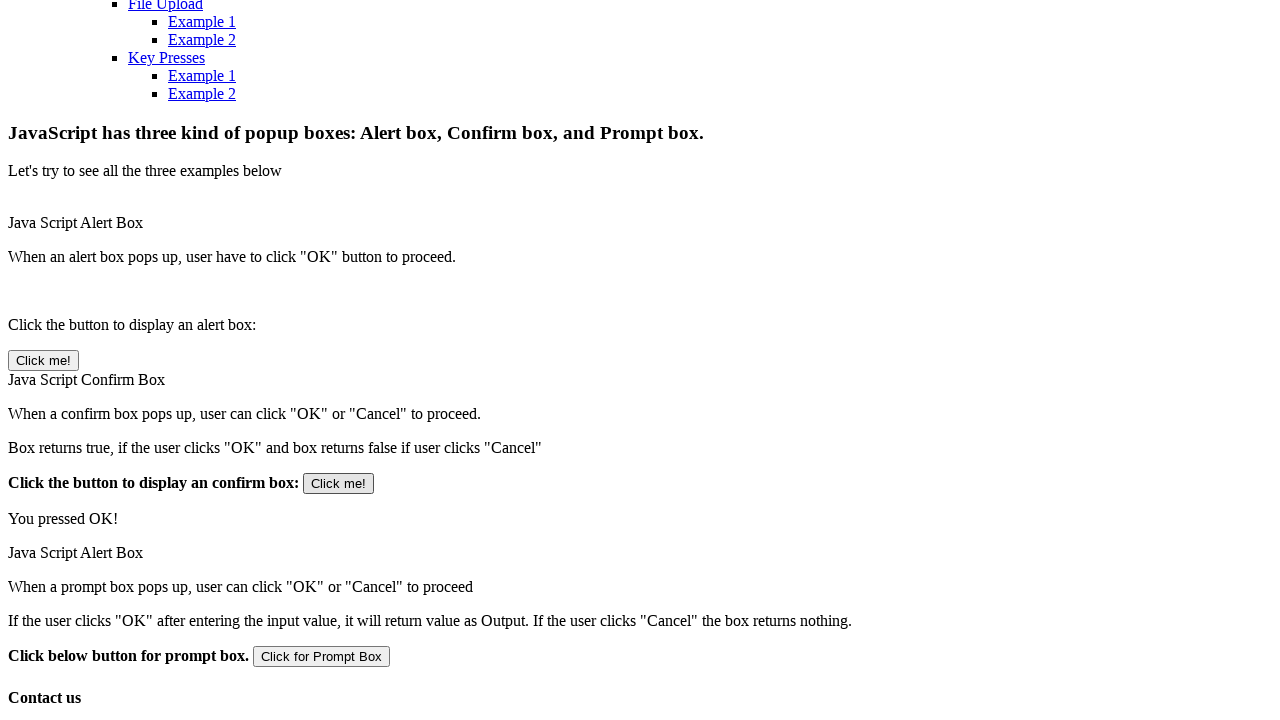

Clicked button to trigger prompt dialog at (322, 657) on xpath=//button[@onclick='myPromptFunction()']
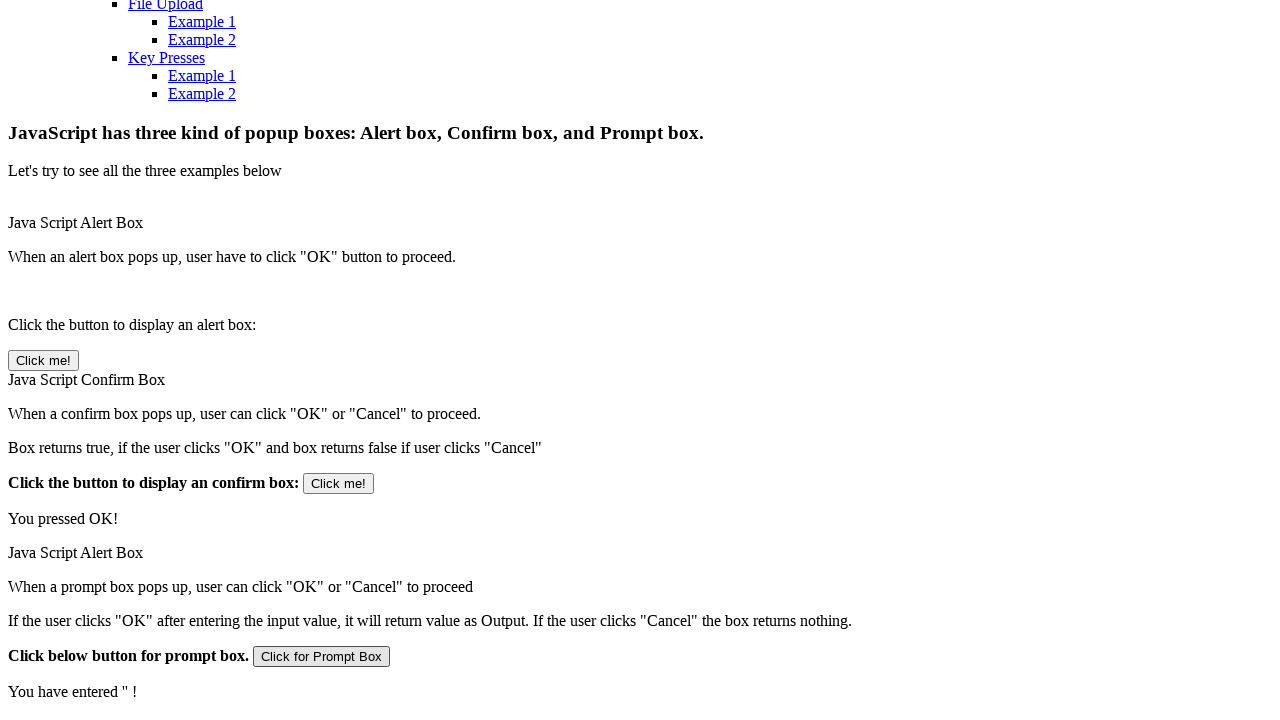

Set up dialog handler to accept prompt dialog with text 'Hello'
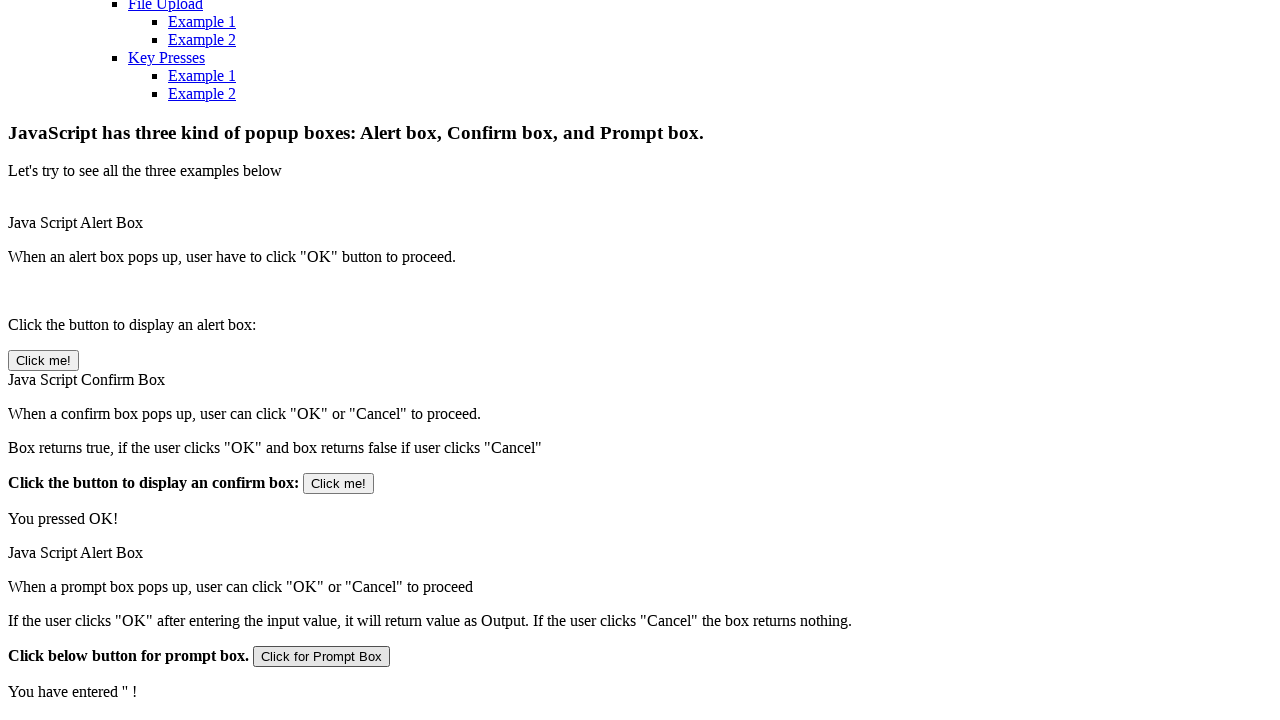

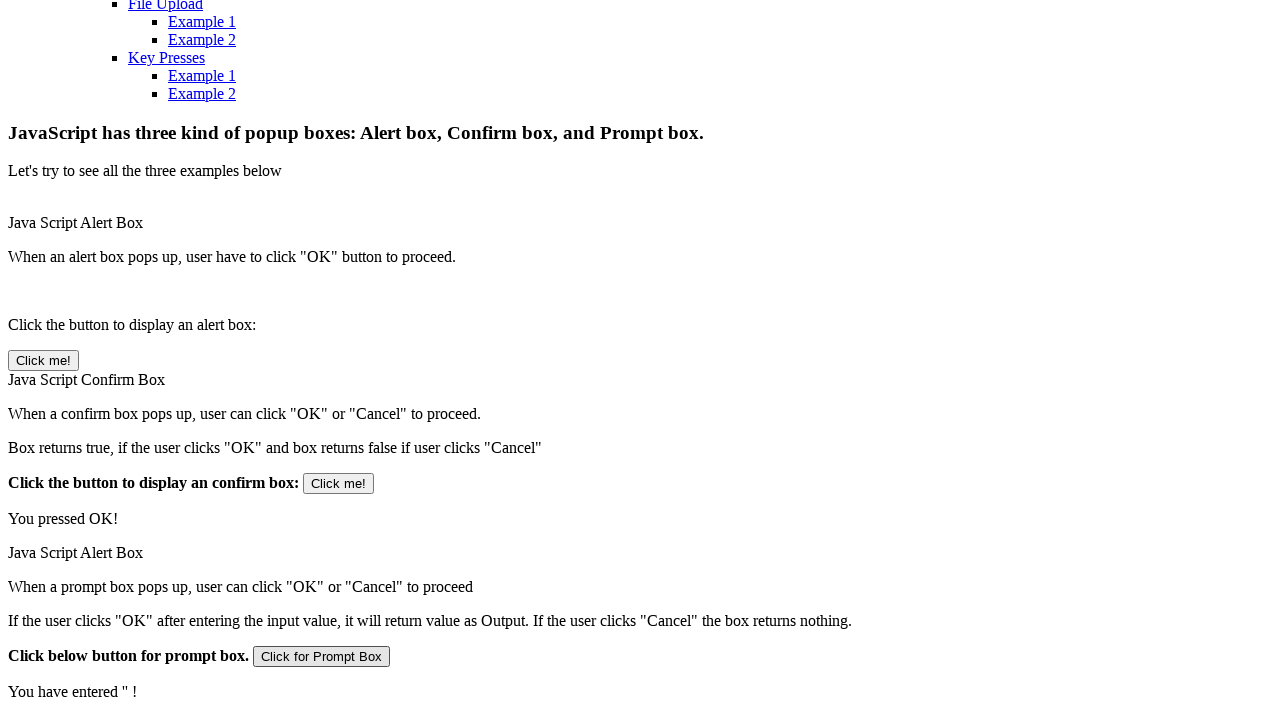